Tests the text box form on DemoQA by navigating to the elements page, clicking on the text box item, filling in name, email, and address fields, submitting the form, and validating the output displays the entered information.

Starting URL: https://demoqa.com/elements

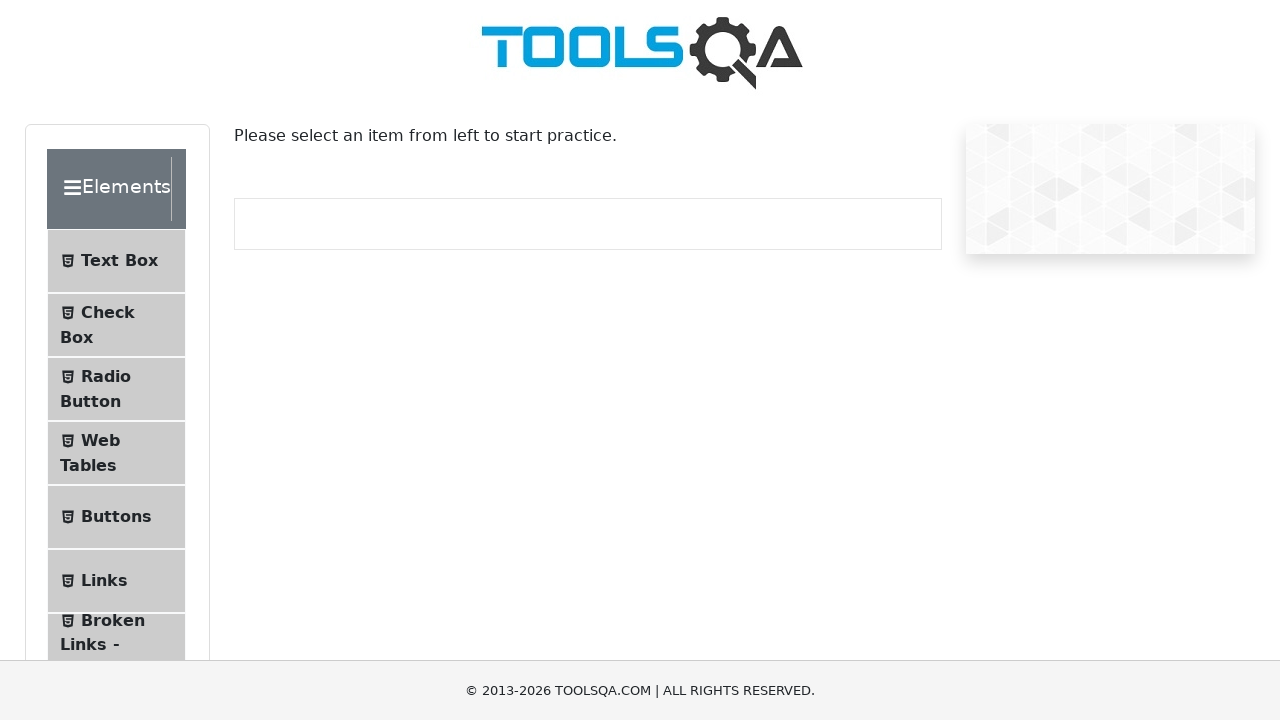

Clicked on Text Box menu item at (116, 261) on #item-0
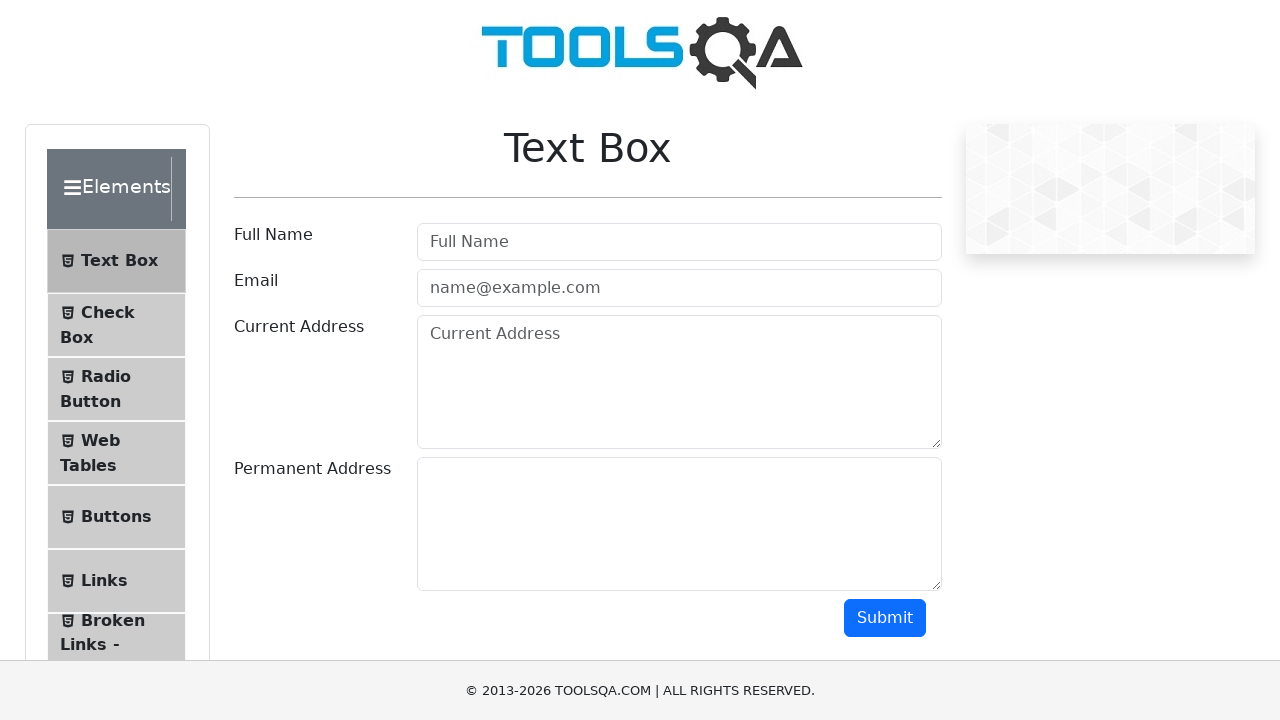

Form became visible, userName field is present
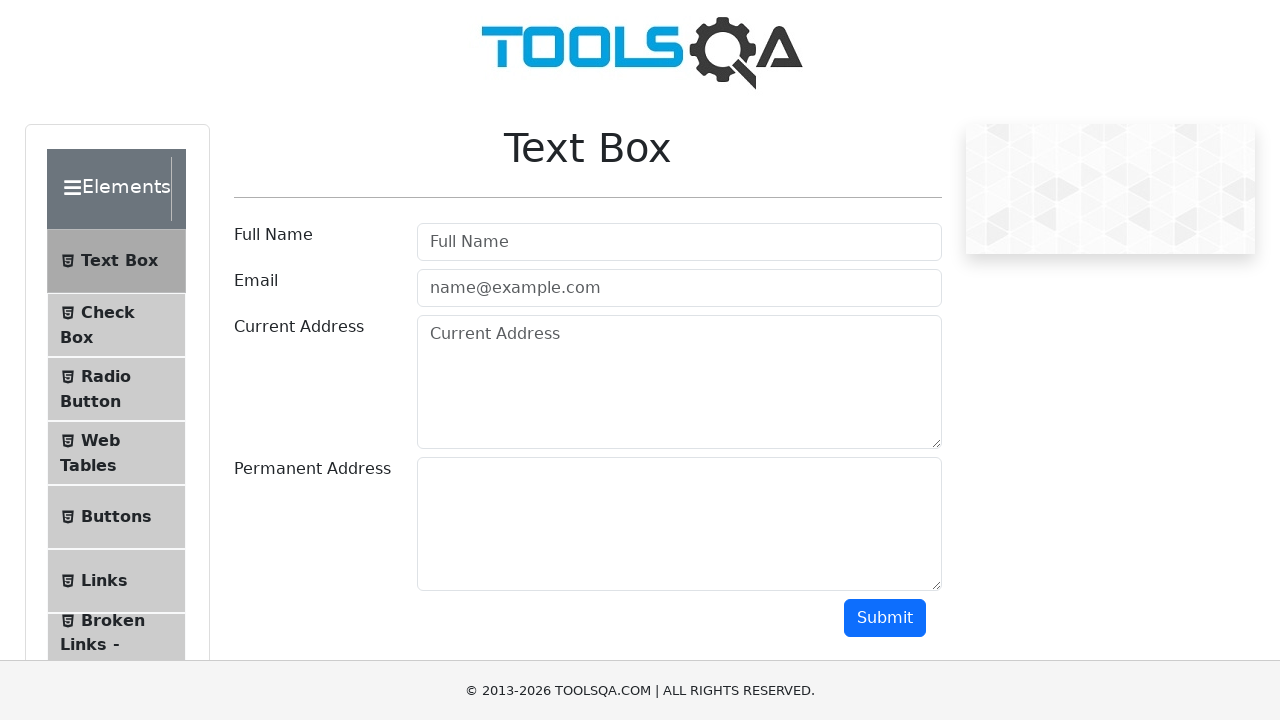

Filled name field with 'Rodrigo' on #userName
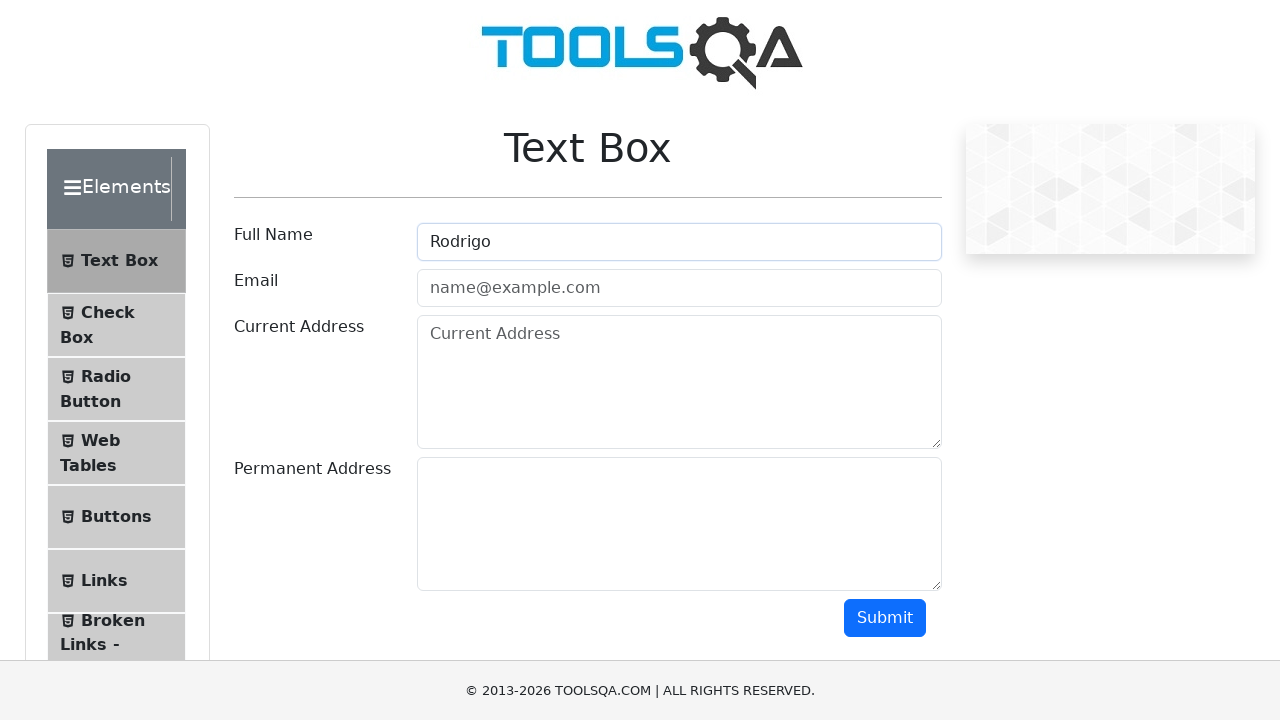

Filled email field with 'rgpe@cesar.org.br' on #userEmail
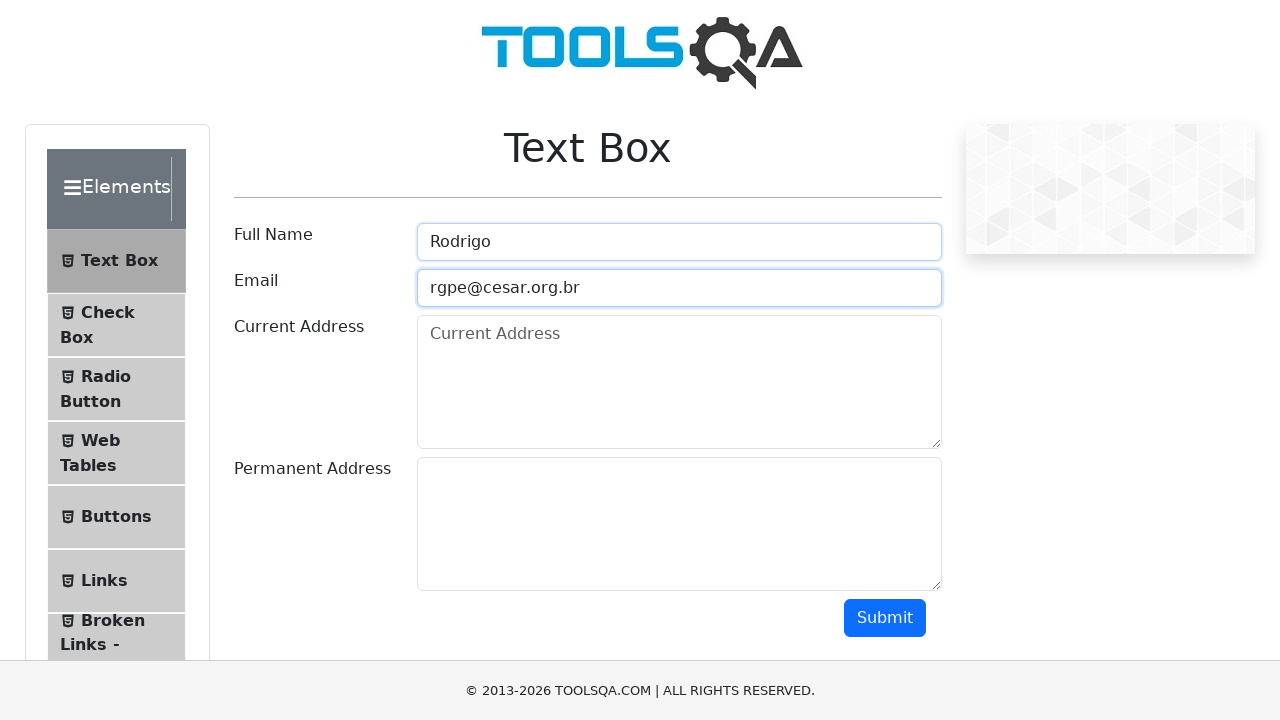

Filled current address field with 'Rua Barão de Souza Leão, s/n' on #currentAddress
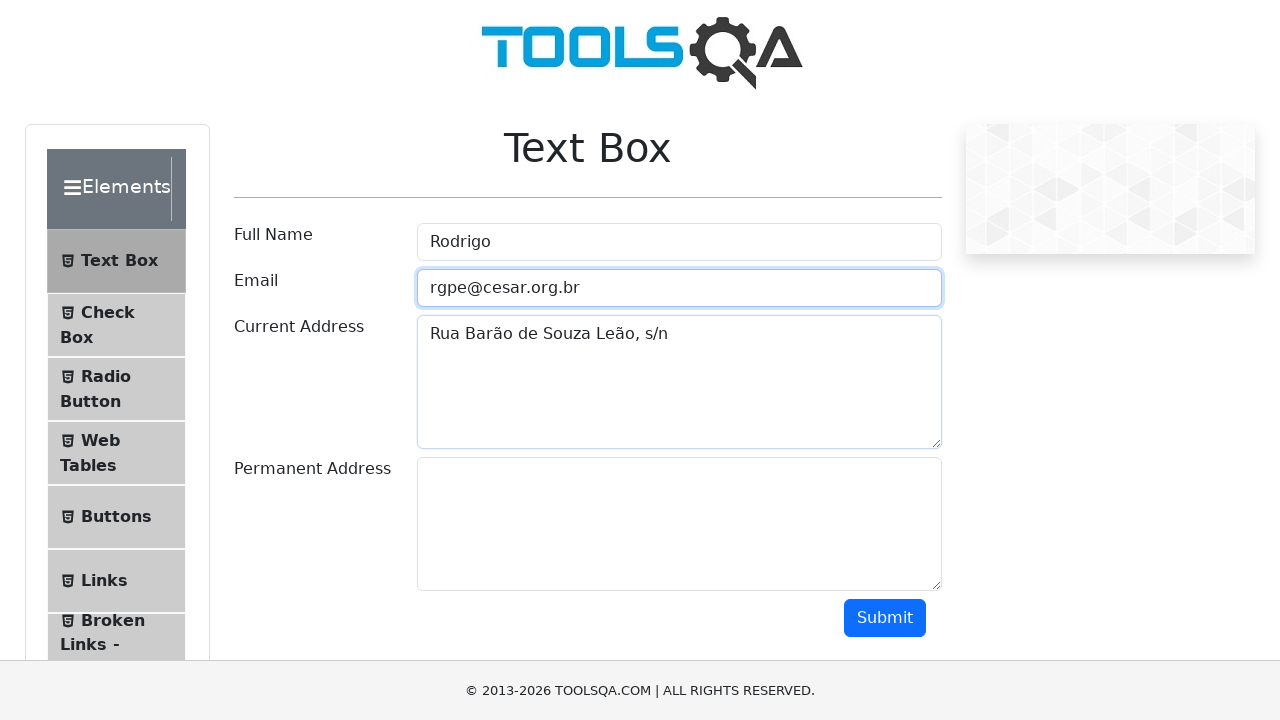

Filled permanent address field with 'Avenida Boa Viagem, s/n' on #permanentAddress
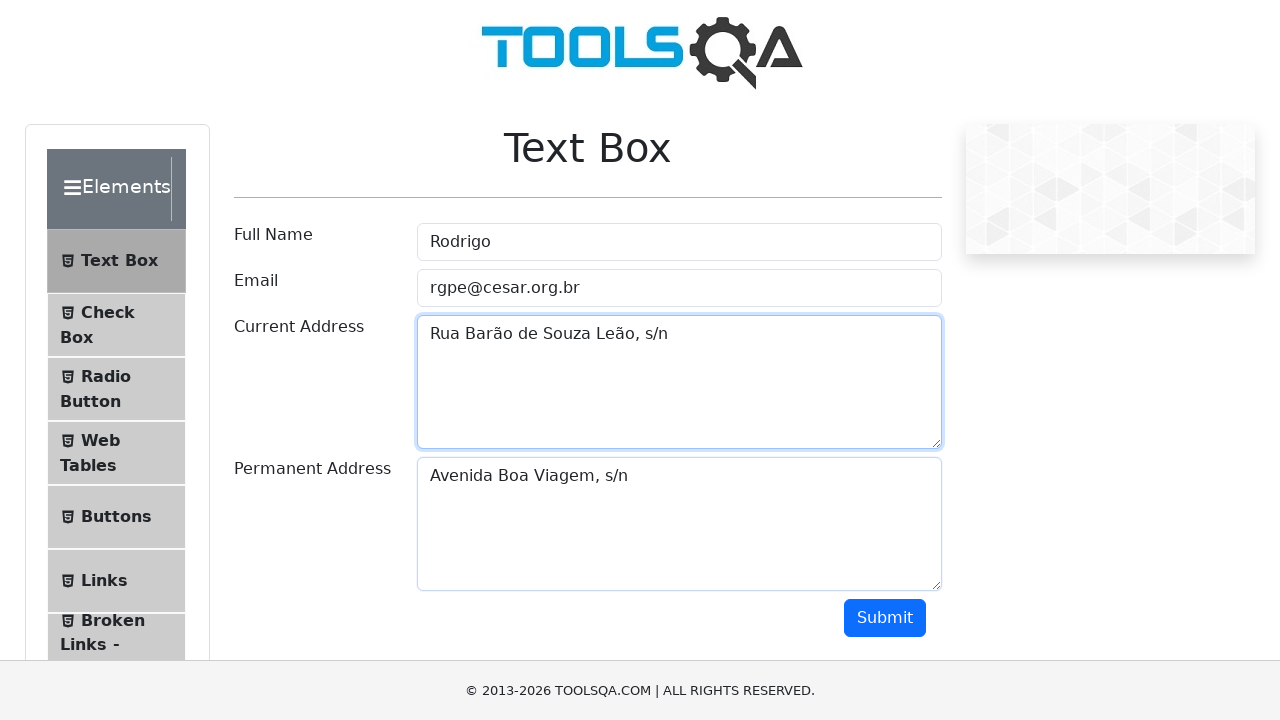

Scrolled submit button into view
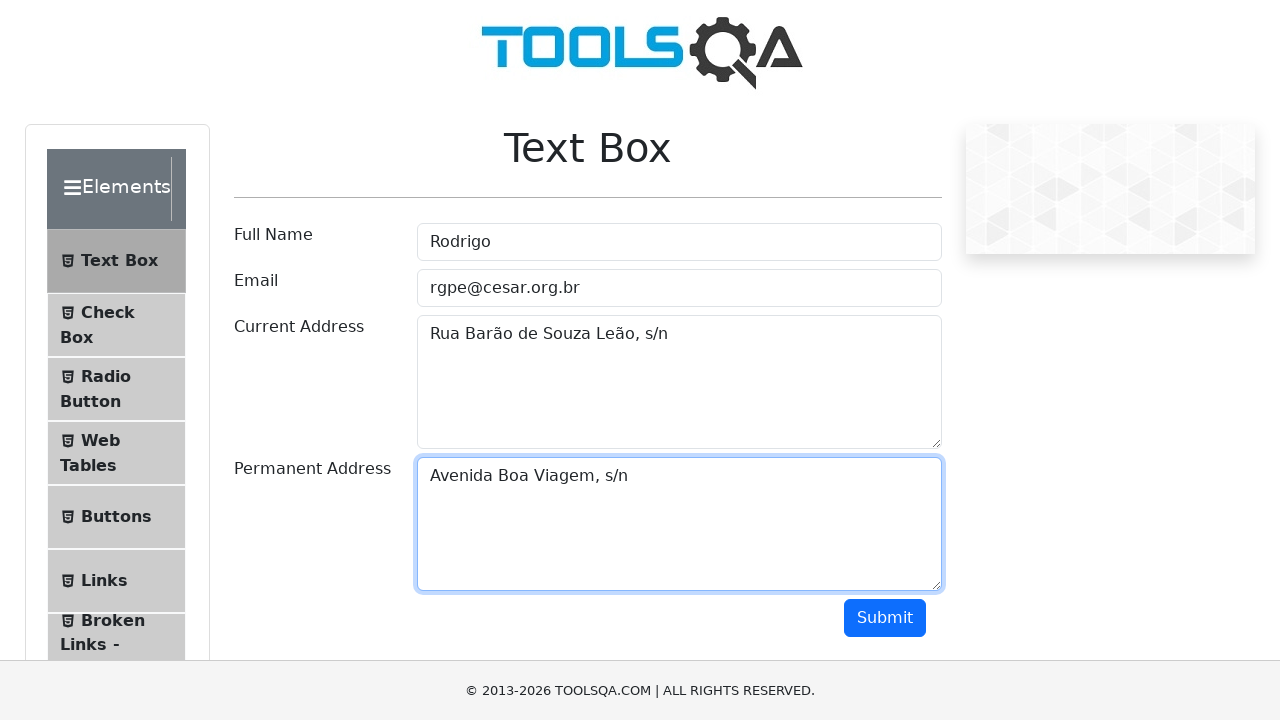

Clicked submit button to submit form at (885, 618) on #submit
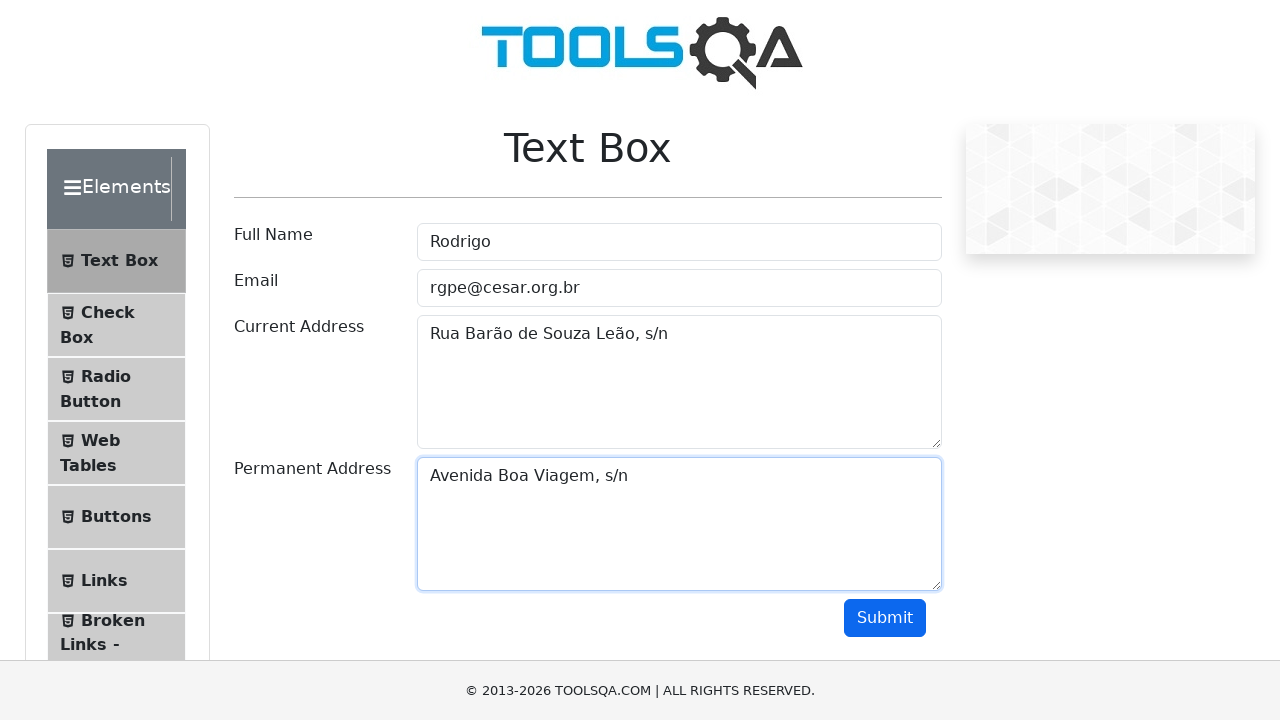

Output name field appeared after form submission
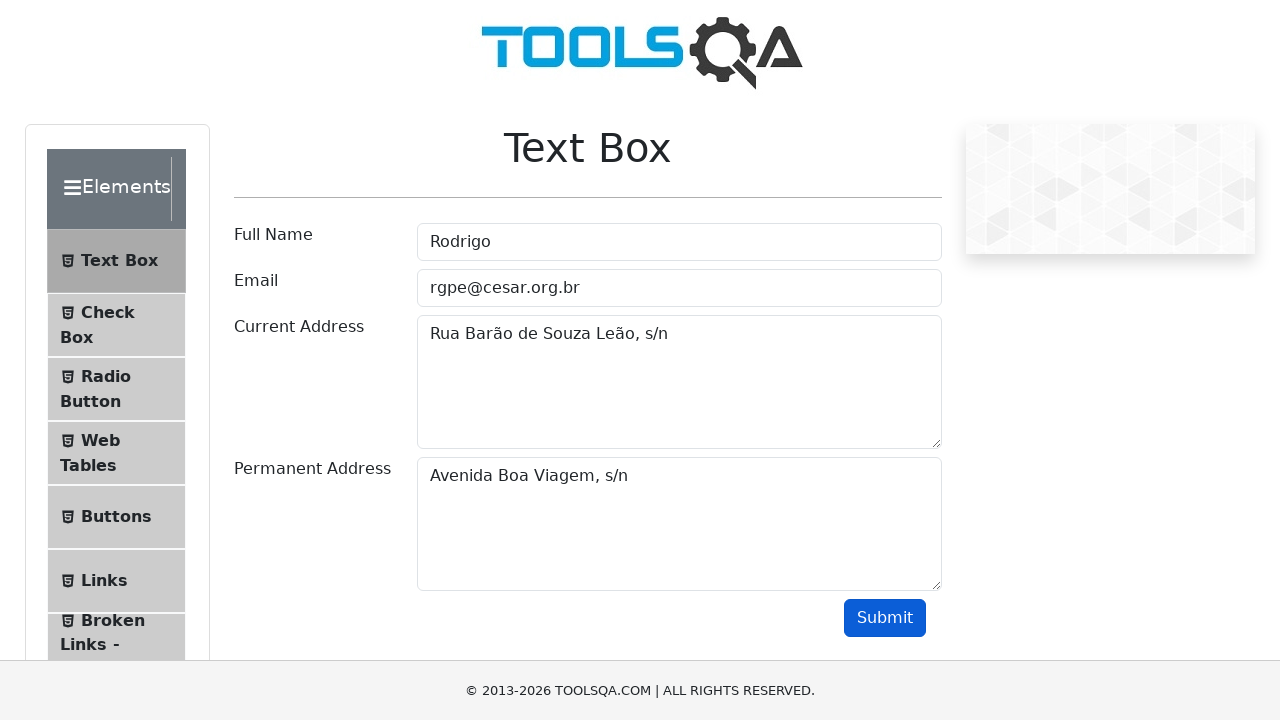

Output email field appeared
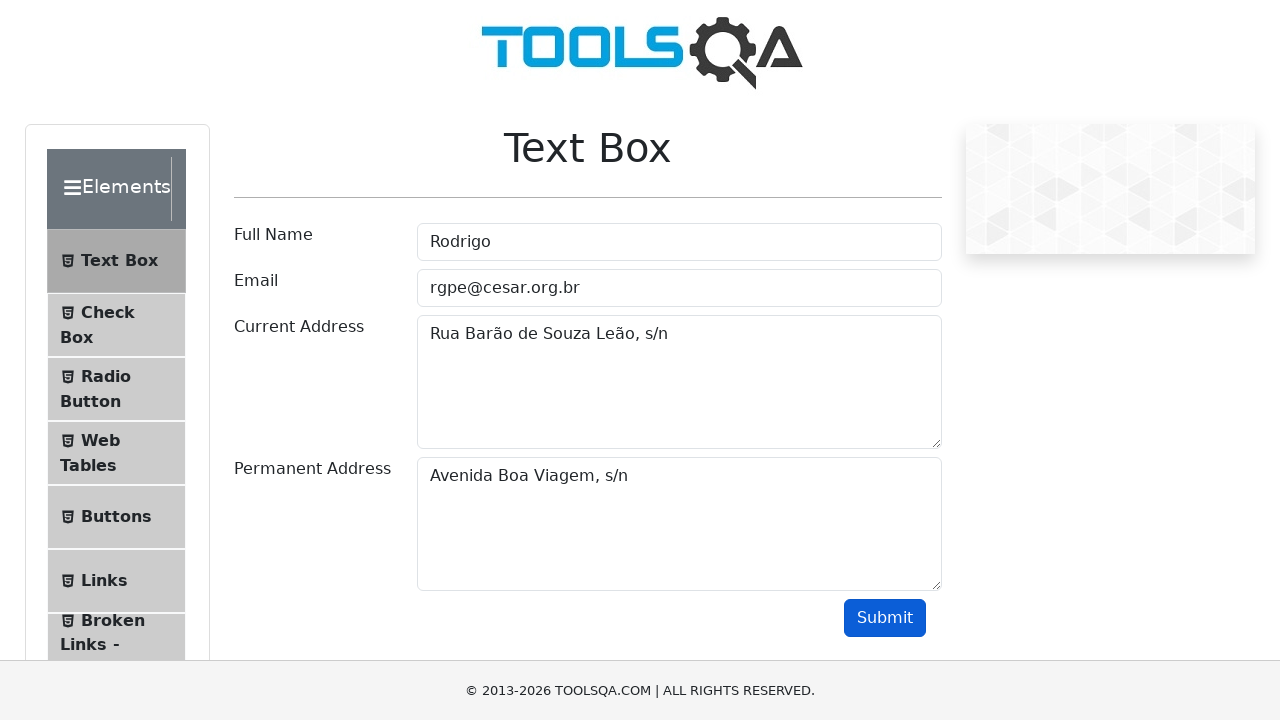

Output current address field appeared
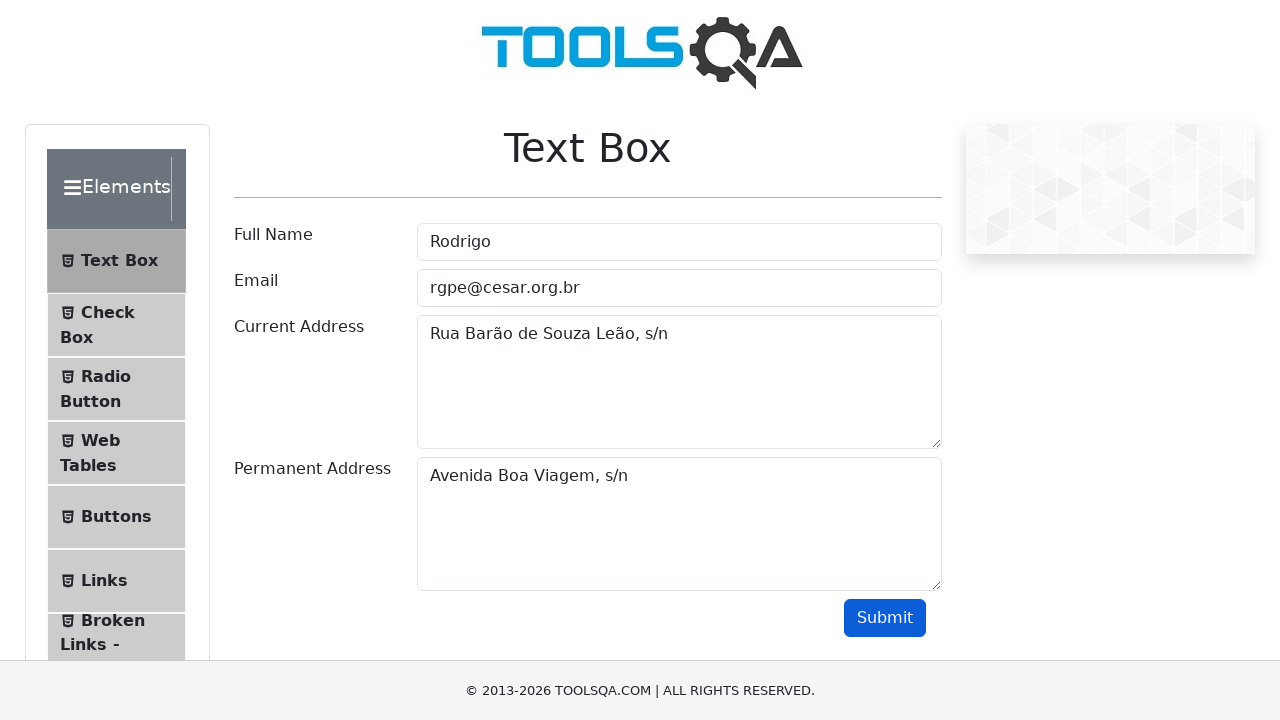

Output permanent address field appeared
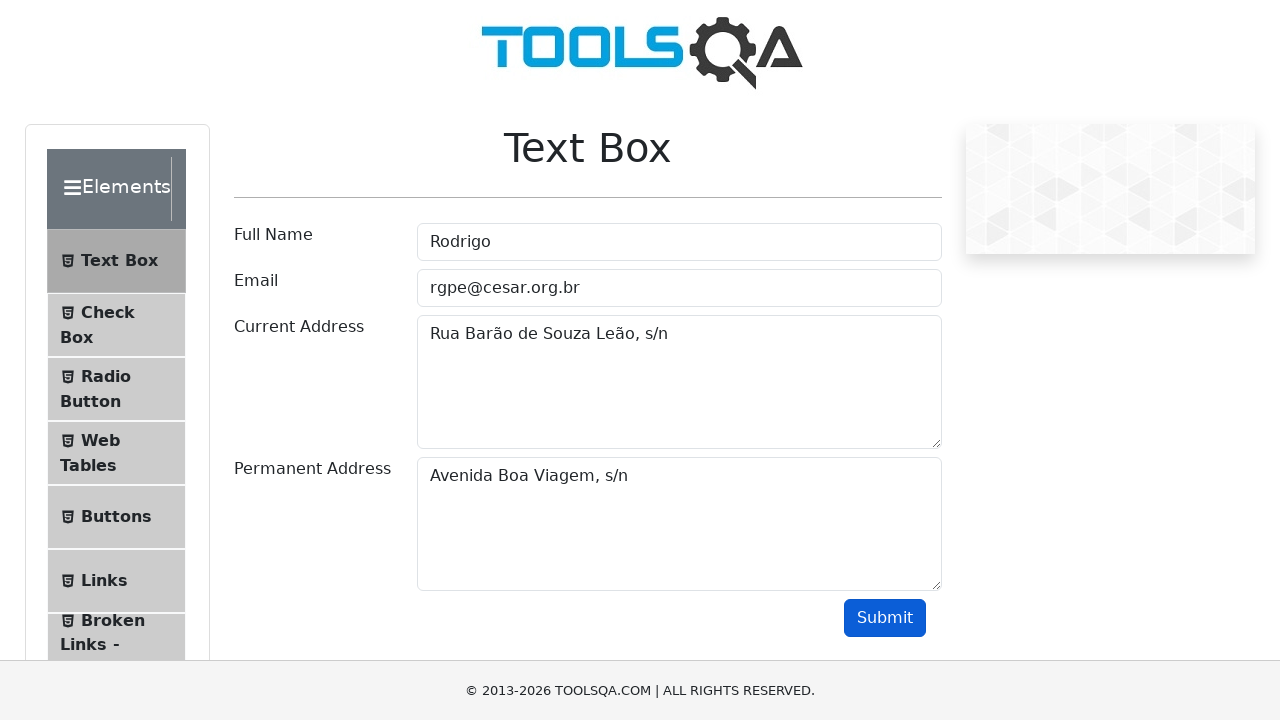

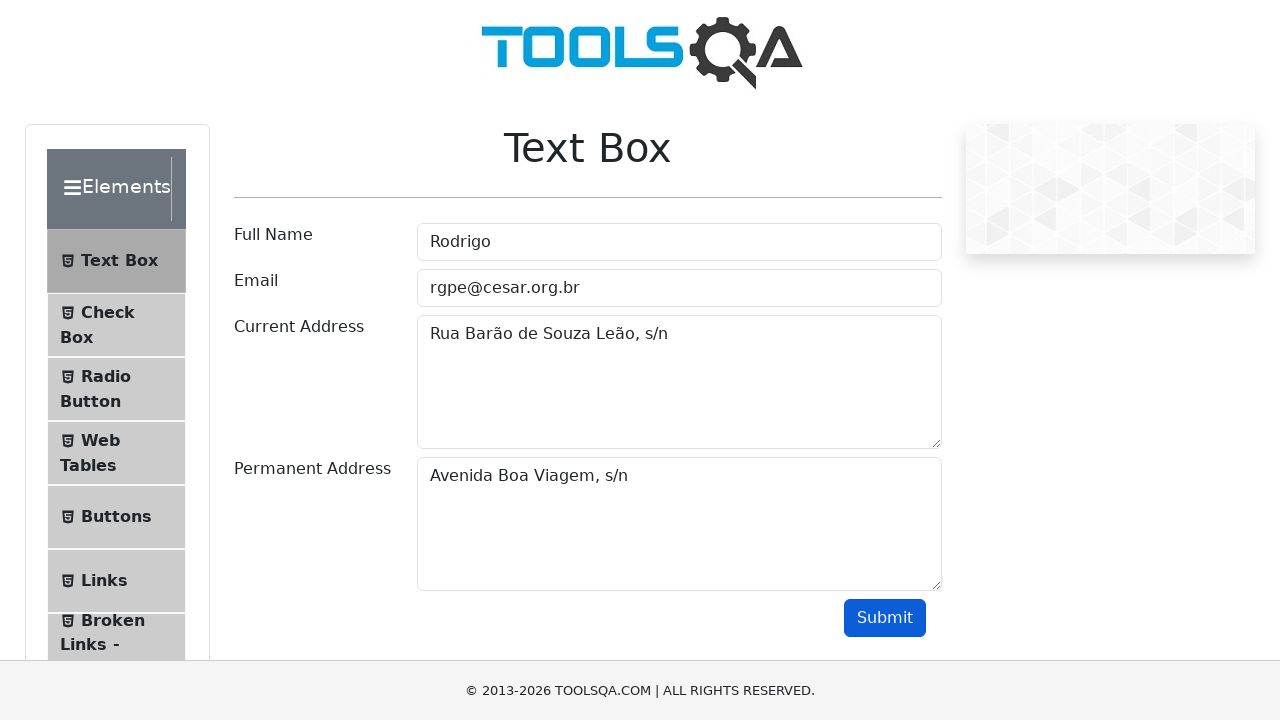